Tests drag and drop functionality by dragging an element to a drop target

Starting URL: https://www.selenium.dev/selenium/web/mouse_interaction.html

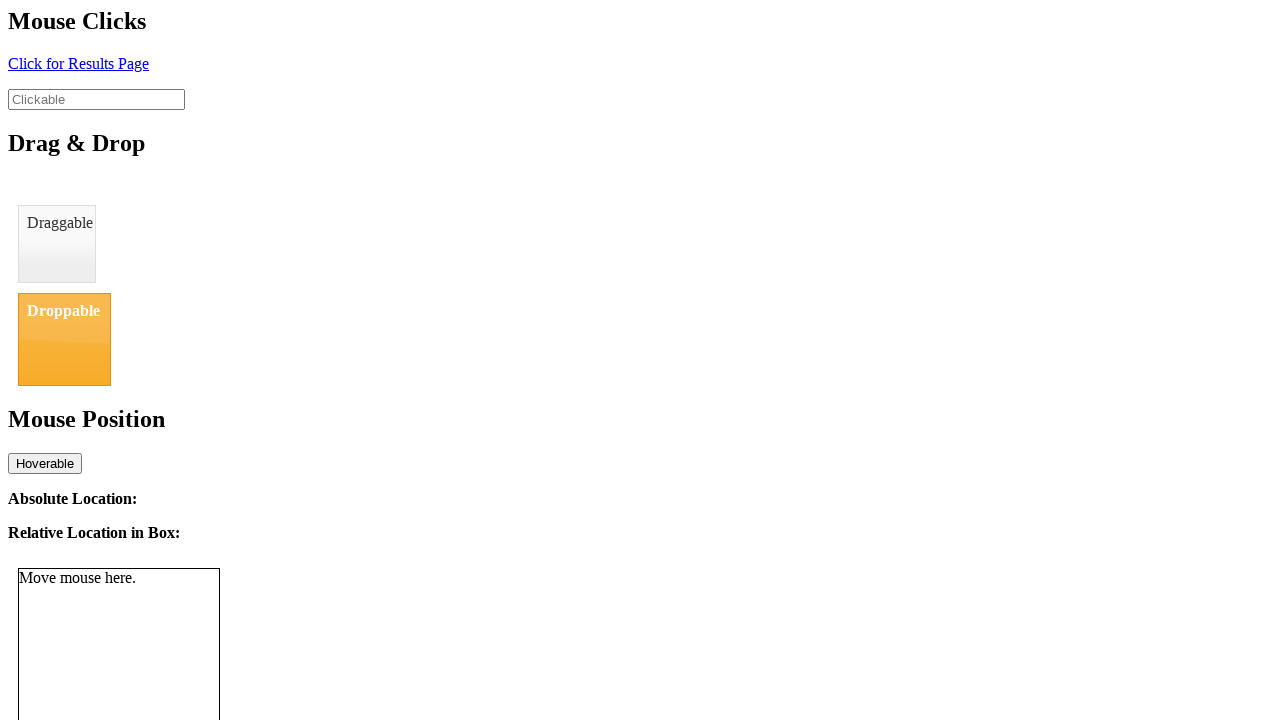

Dragged #draggable element to #droppable target at (64, 339)
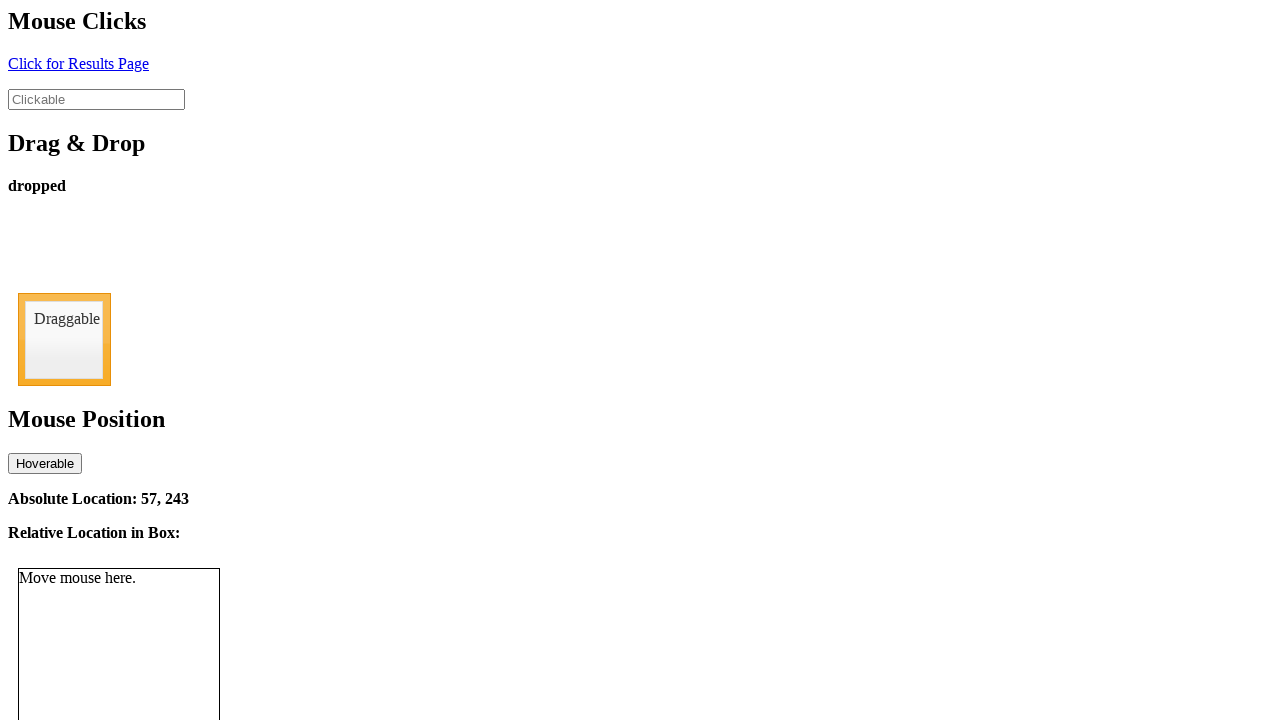

Verified drop status message appeared
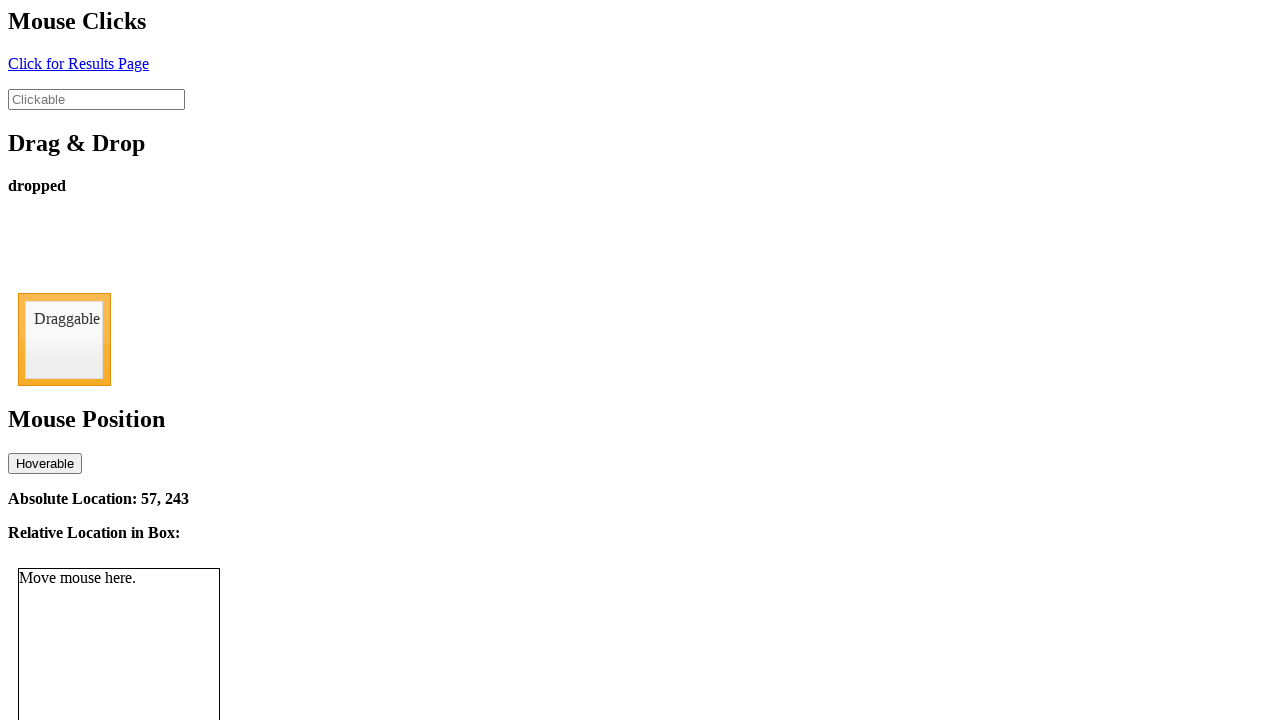

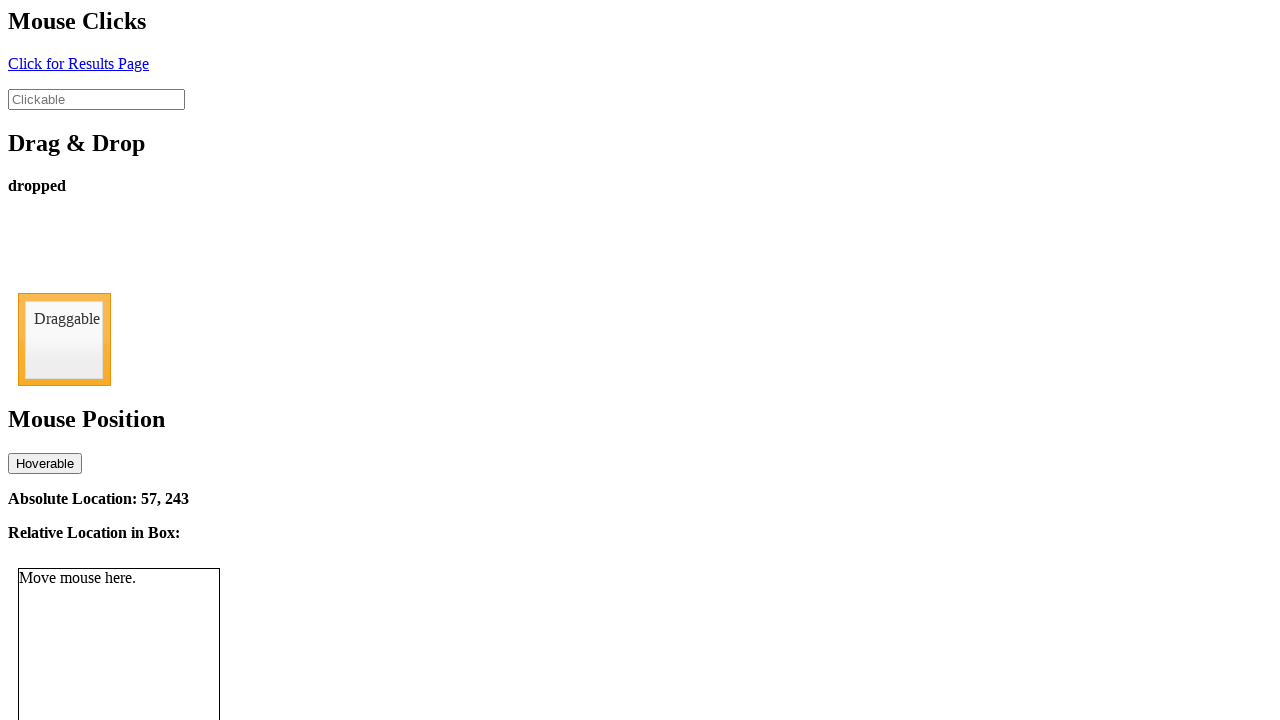